Tests drag and drop functionality on jQuery UI demo page by dragging an element and dropping it into a target area

Starting URL: https://jqueryui.com/droppable/

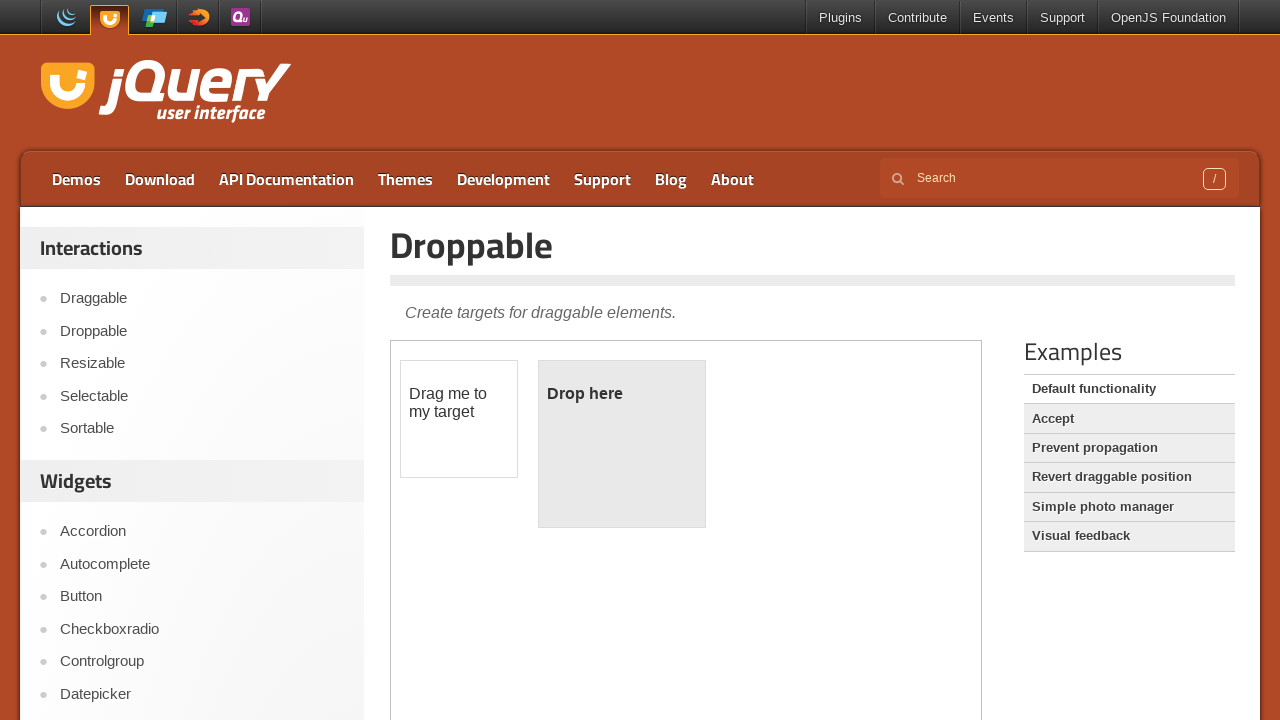

Located iframe containing the drag and drop demo
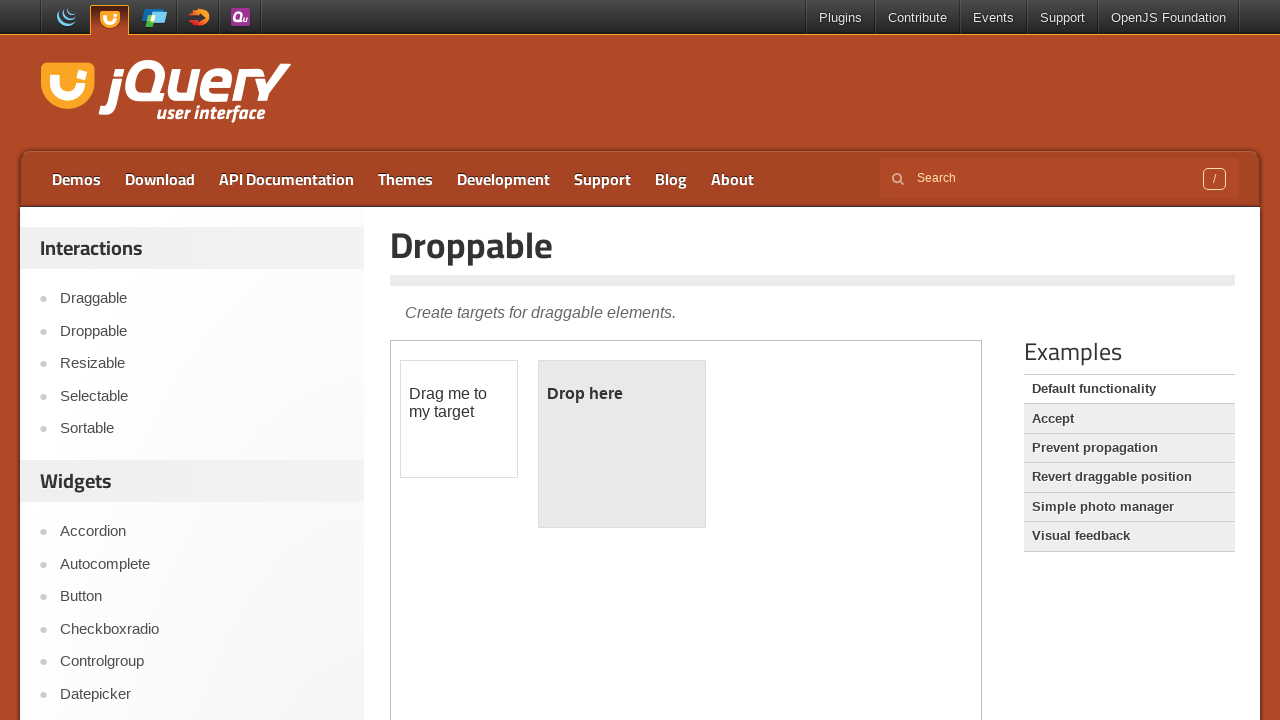

Located draggable element
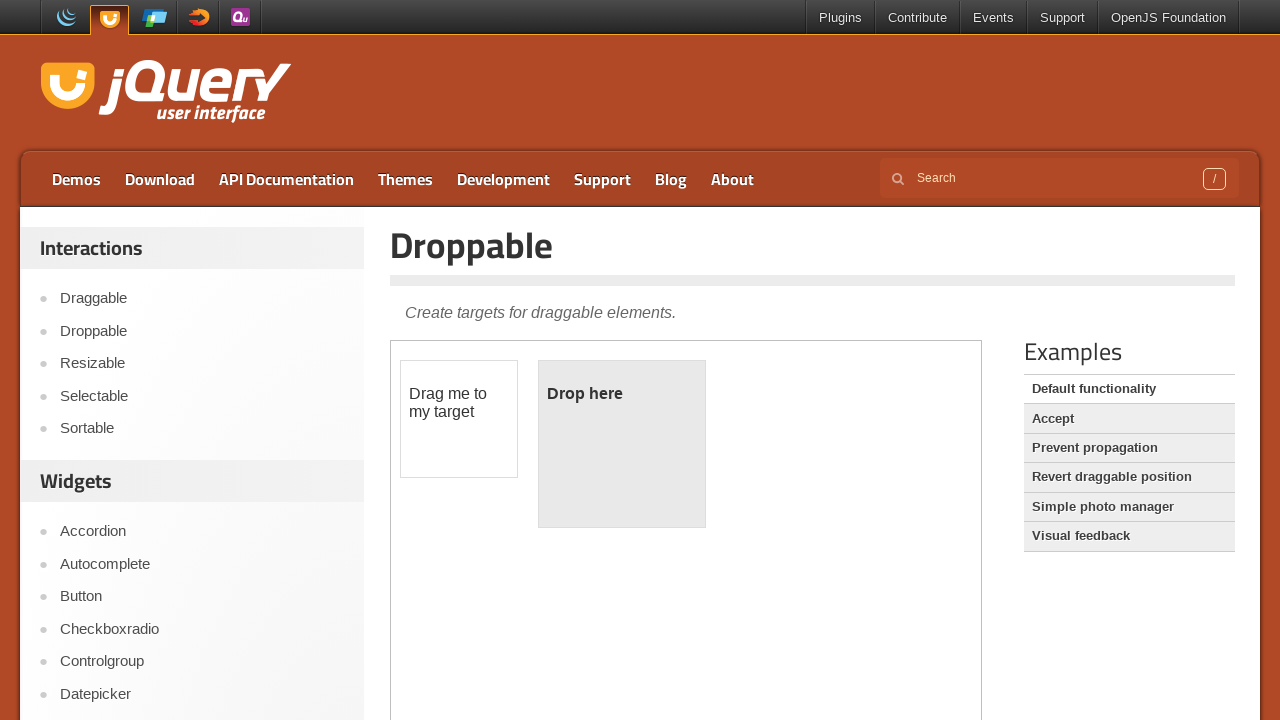

Located droppable target area
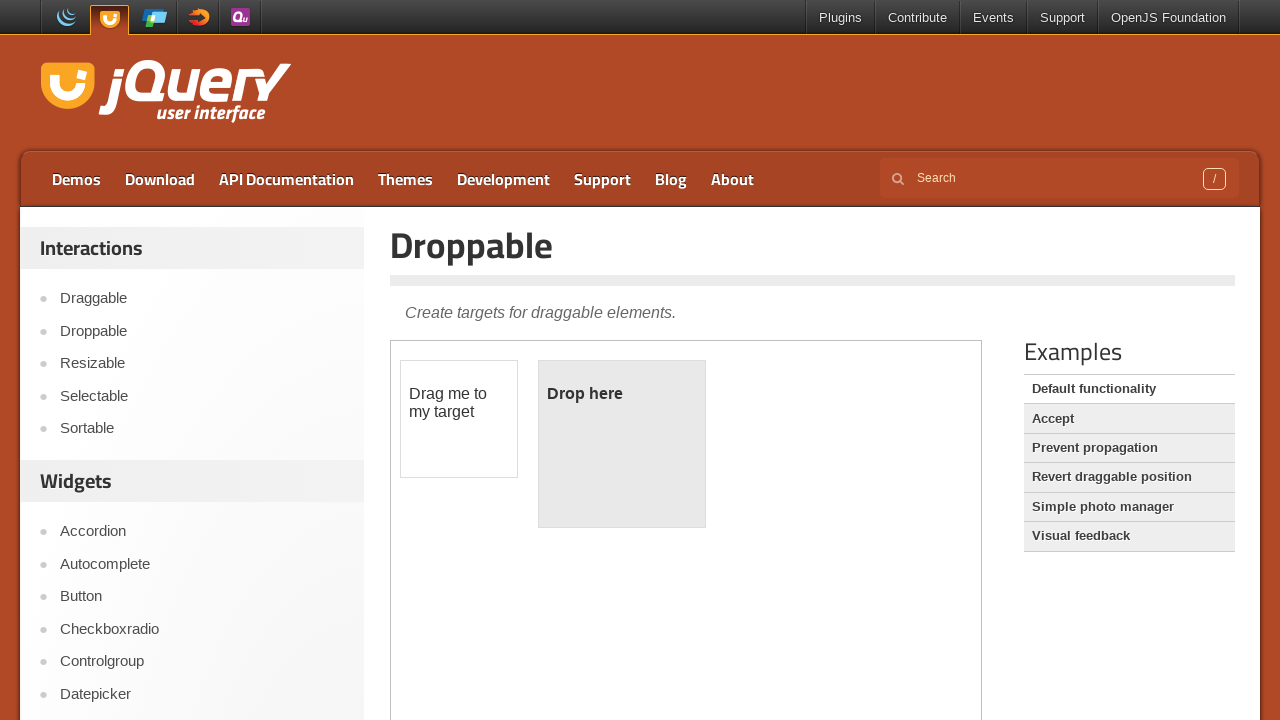

Dragged element into the droppable target area at (622, 444)
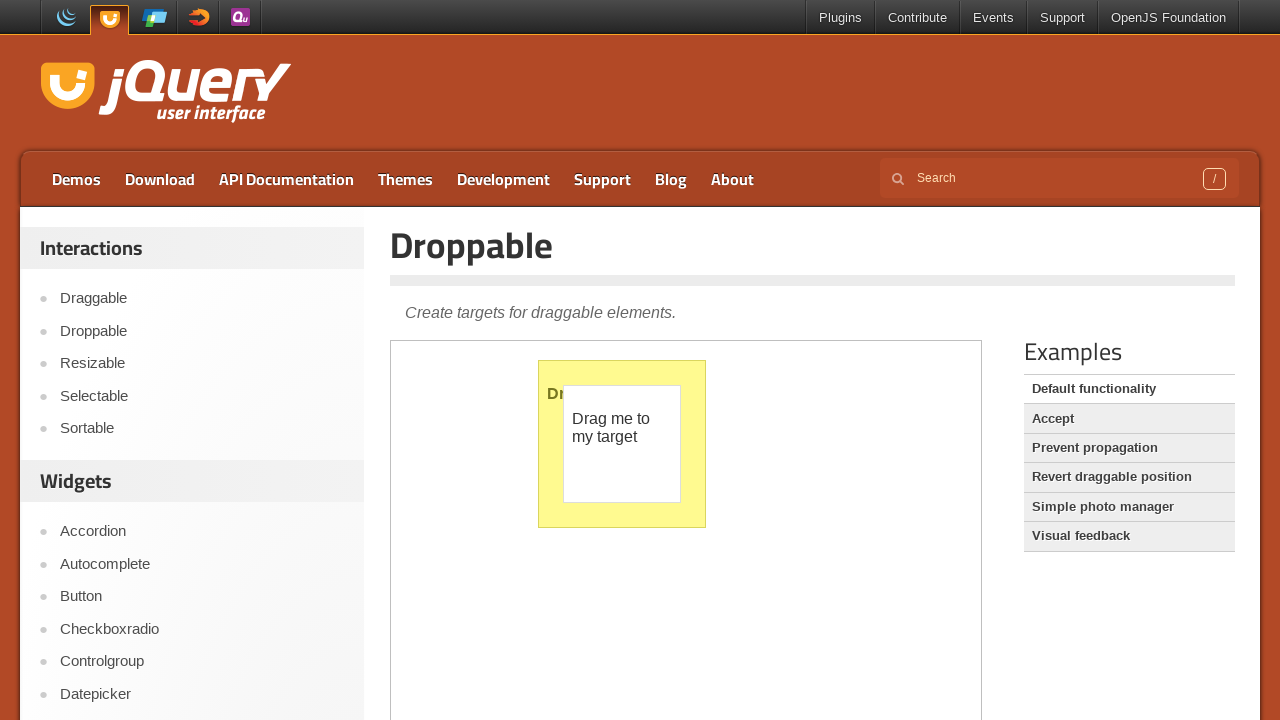

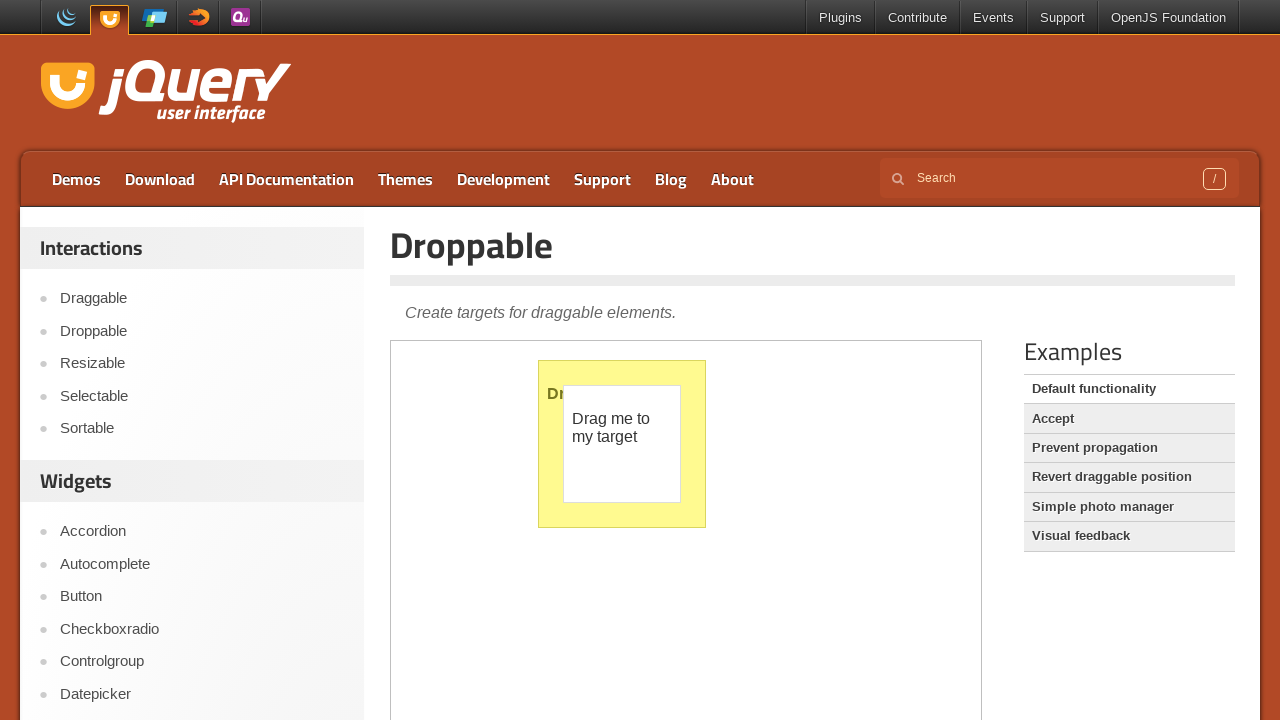